Tests filling a name field on a sample page using CSS selector to locate the input element

Starting URL: https://globalsqa.com/samplepagetest

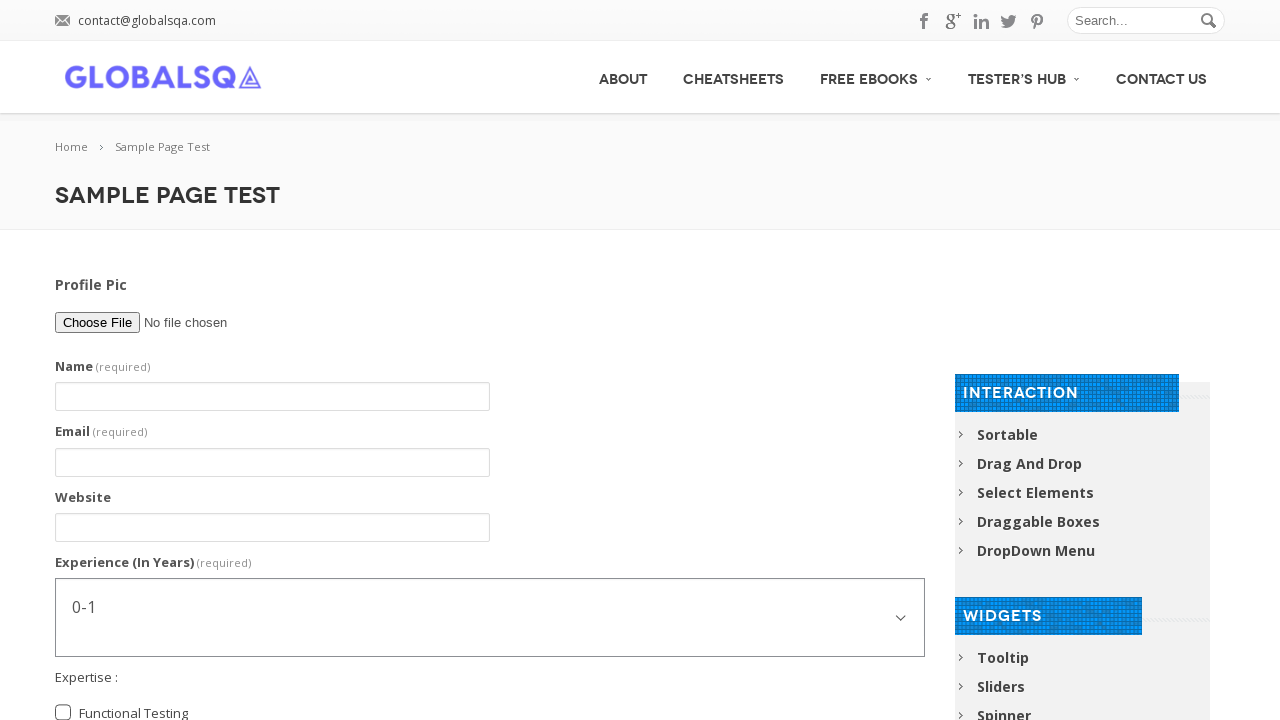

Filled name field with 'css selector test input' using CSS selector #g2599-name on #g2599-name
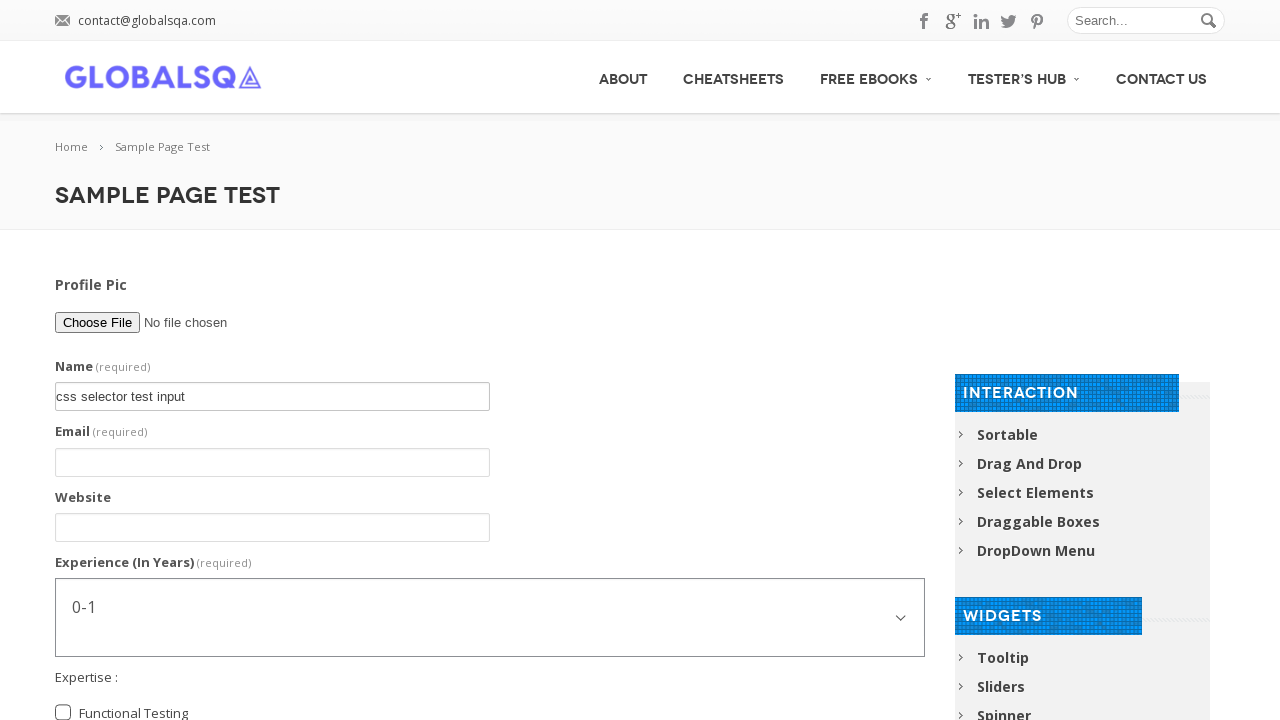

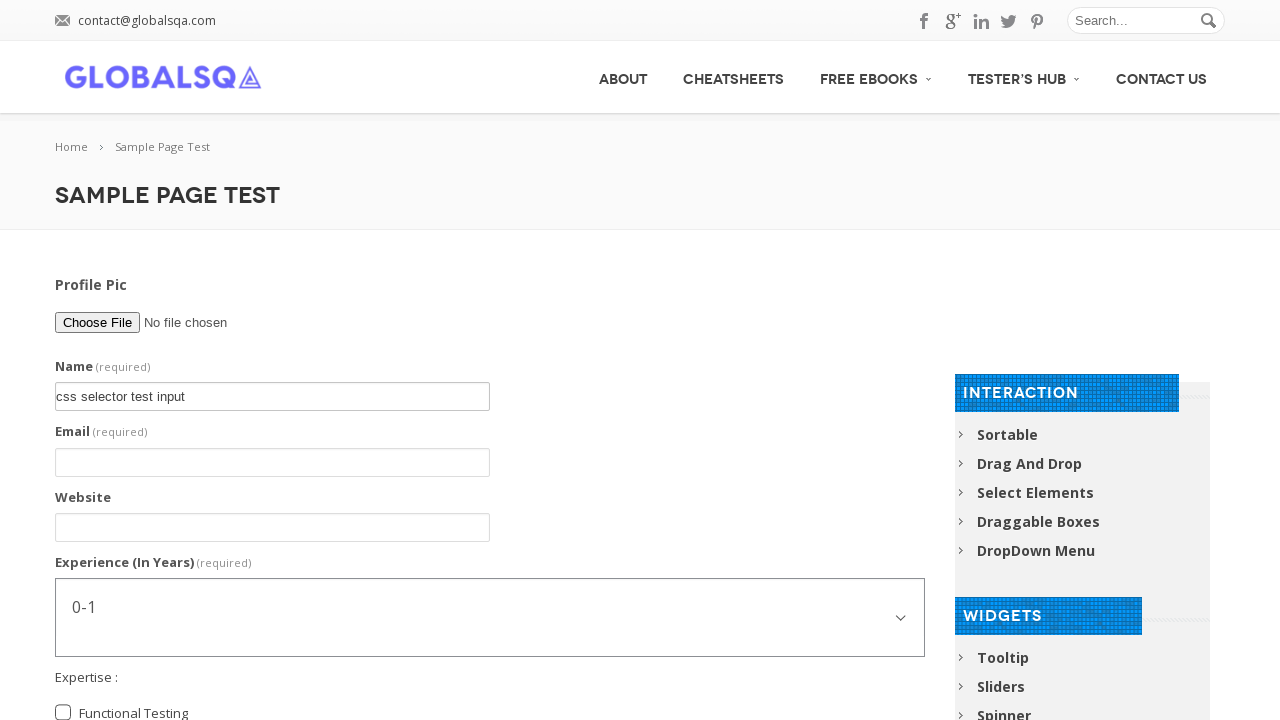